Tests JavaScript alert handling by clicking a button that triggers an alert and then accepting/dismissing the alert dialog

Starting URL: https://automationtesting.co.uk/popups.html

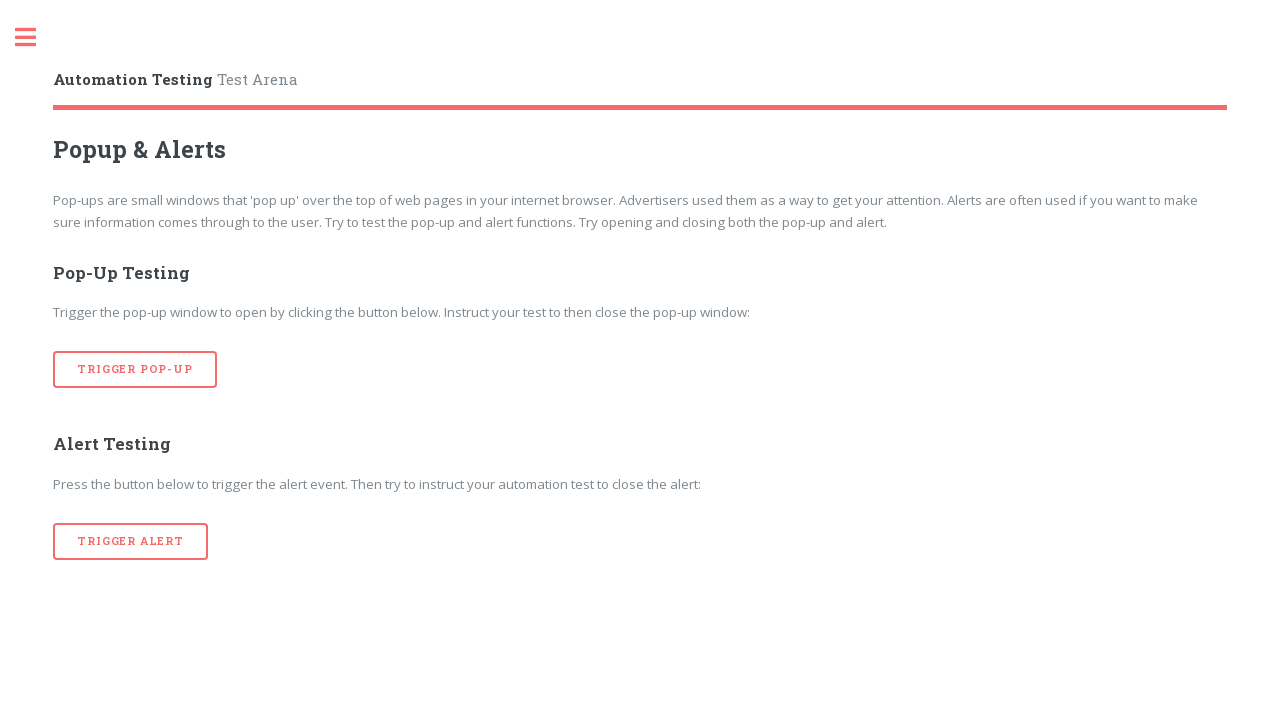

Clicked button to trigger JavaScript alert at (131, 541) on [onclick='alertTrigger()']
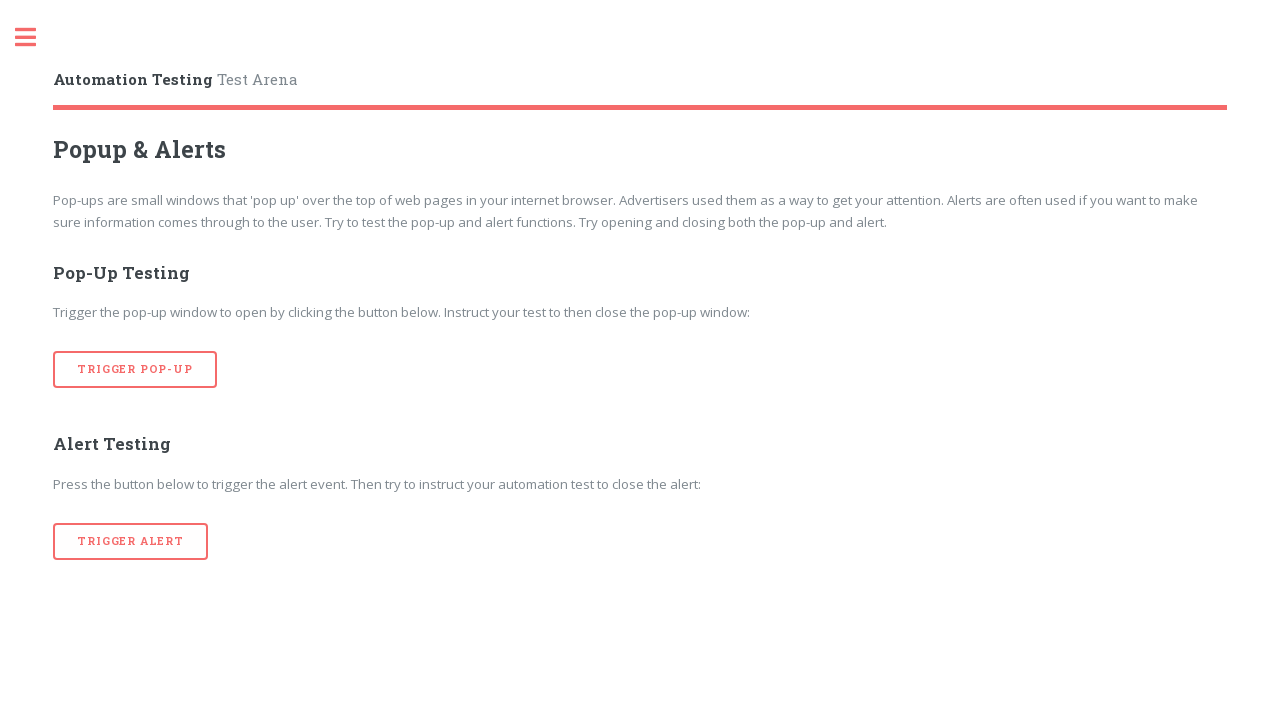

Set up dialog handler to accept alerts
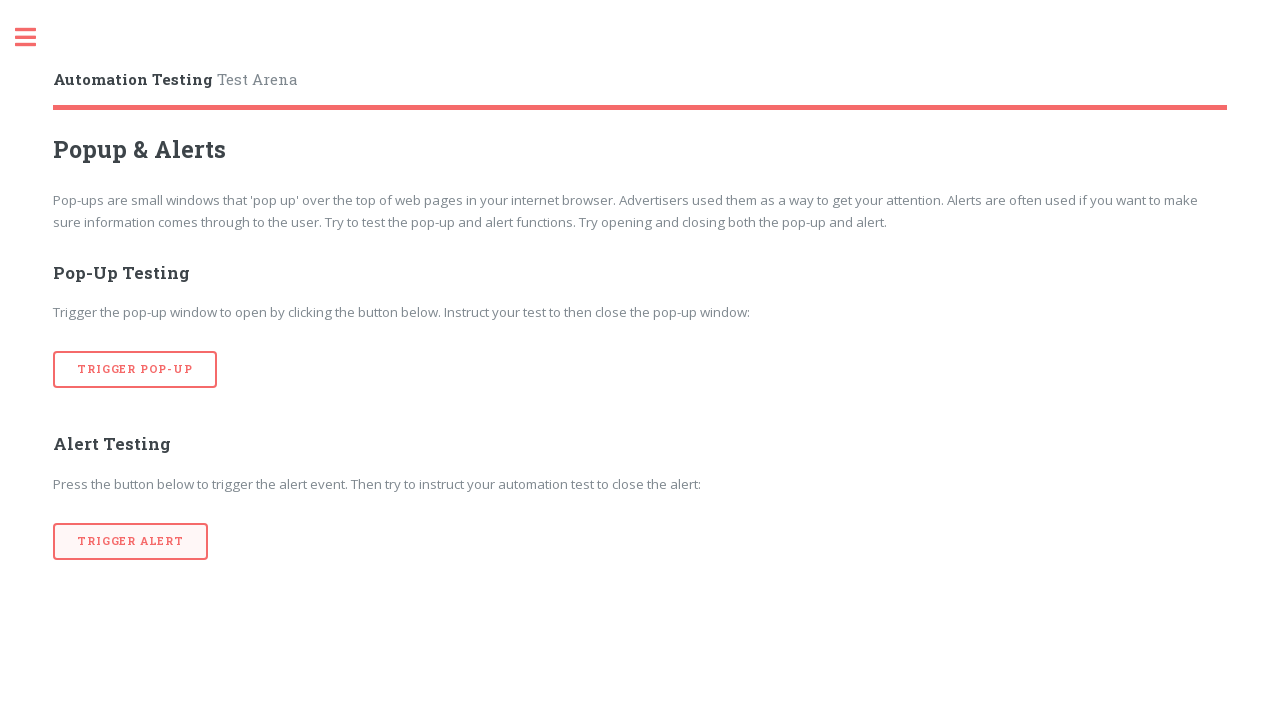

Clicked button to trigger alert and accepted the dialog at (131, 541) on [onclick='alertTrigger()']
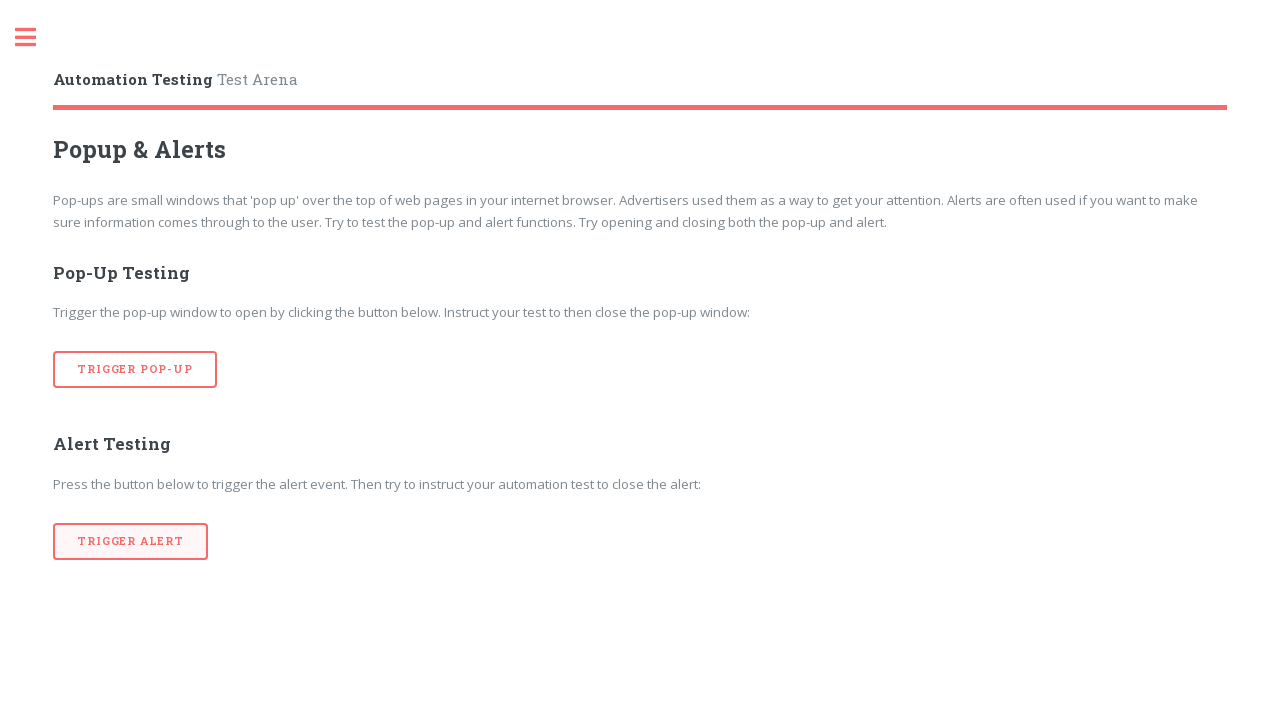

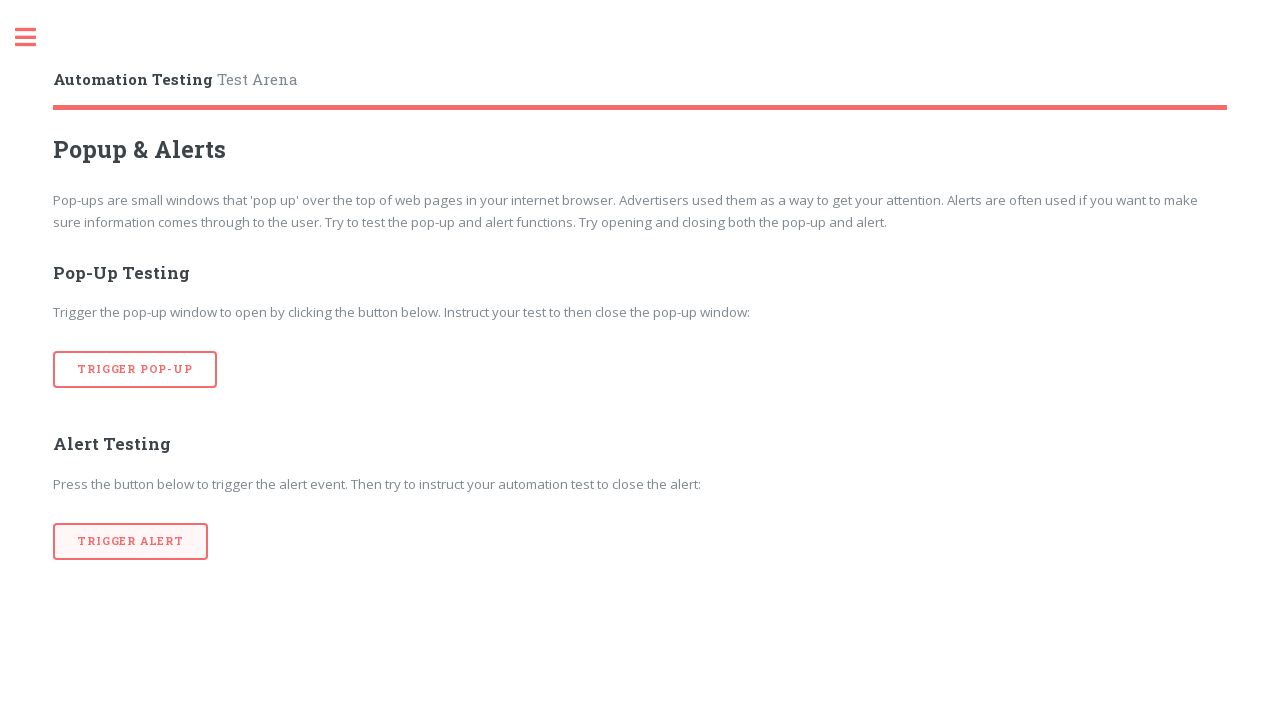